Tests that entering an empty string removes the todo item

Starting URL: https://demo.playwright.dev/todomvc

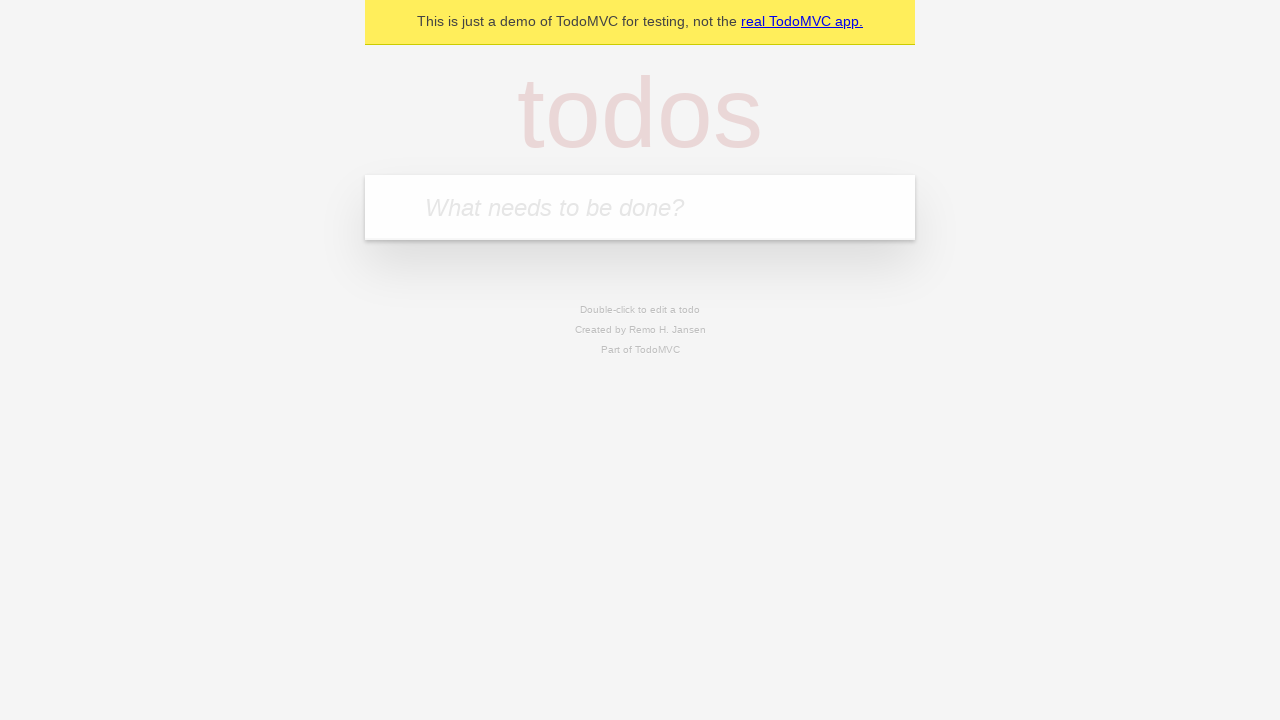

Filled todo input with 'buy some cheese' on internal:attr=[placeholder="What needs to be done?"i]
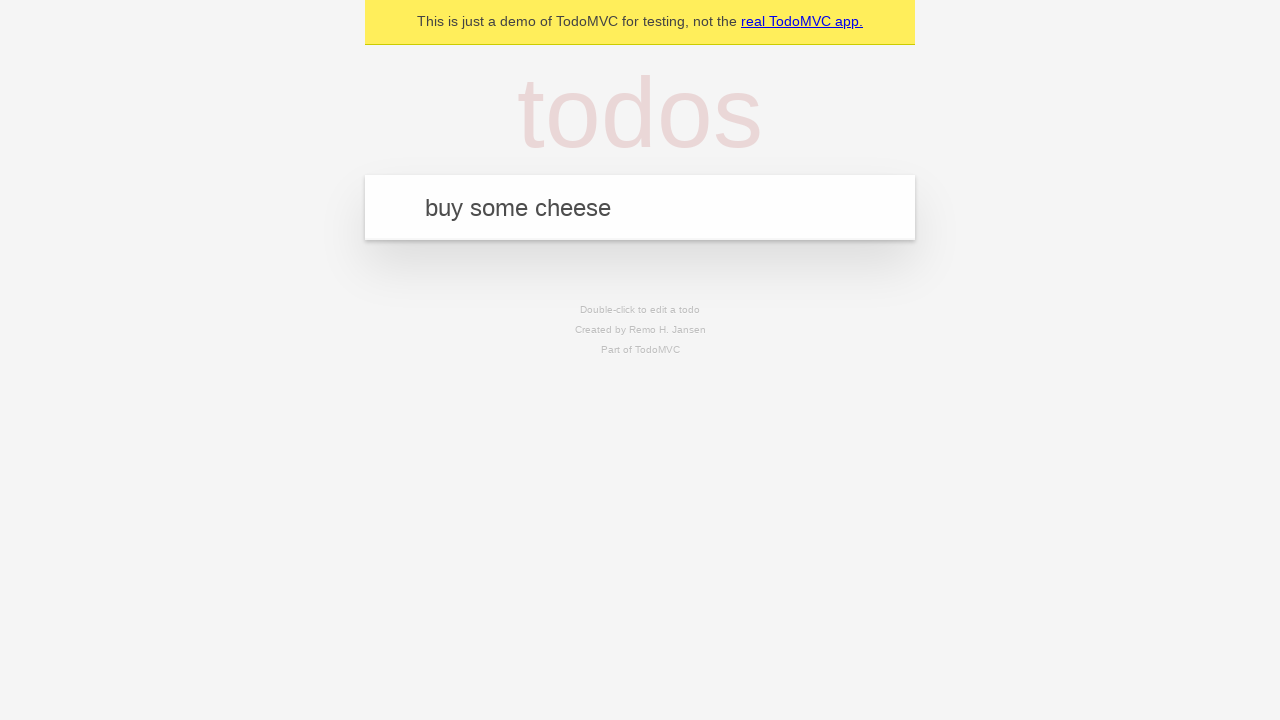

Pressed Enter to create first todo on internal:attr=[placeholder="What needs to be done?"i]
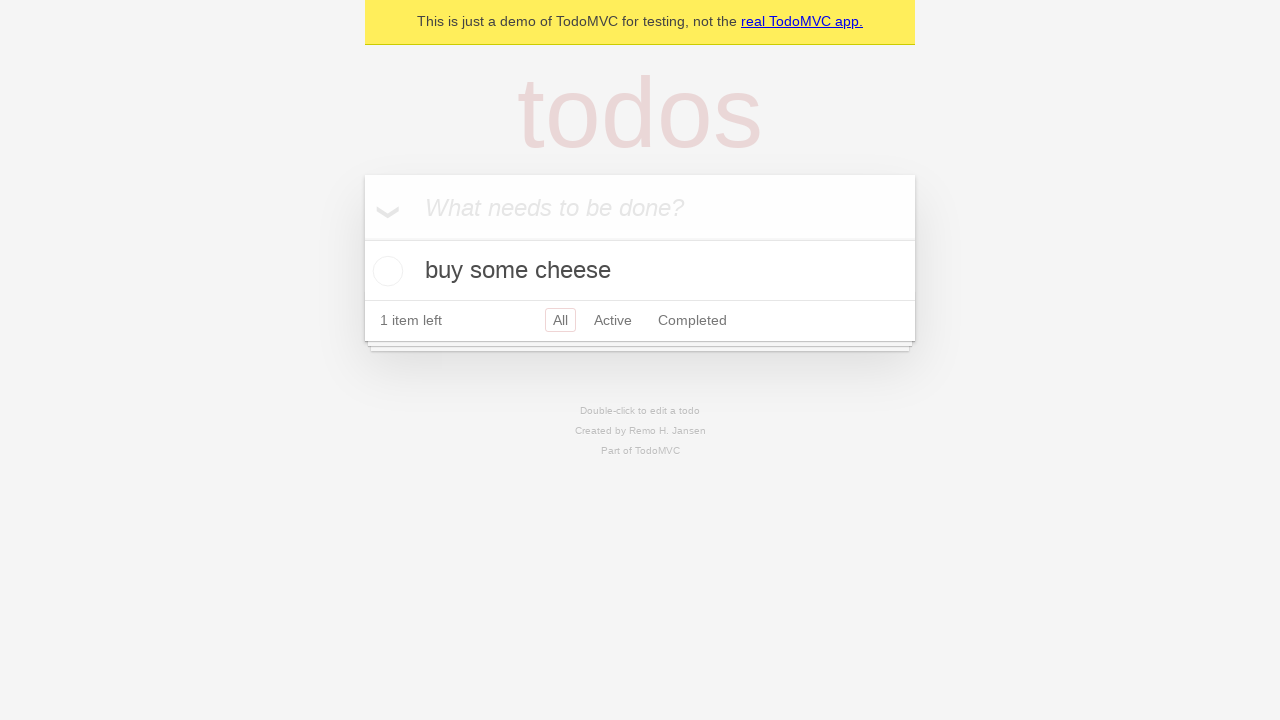

Filled todo input with 'feed the cat' on internal:attr=[placeholder="What needs to be done?"i]
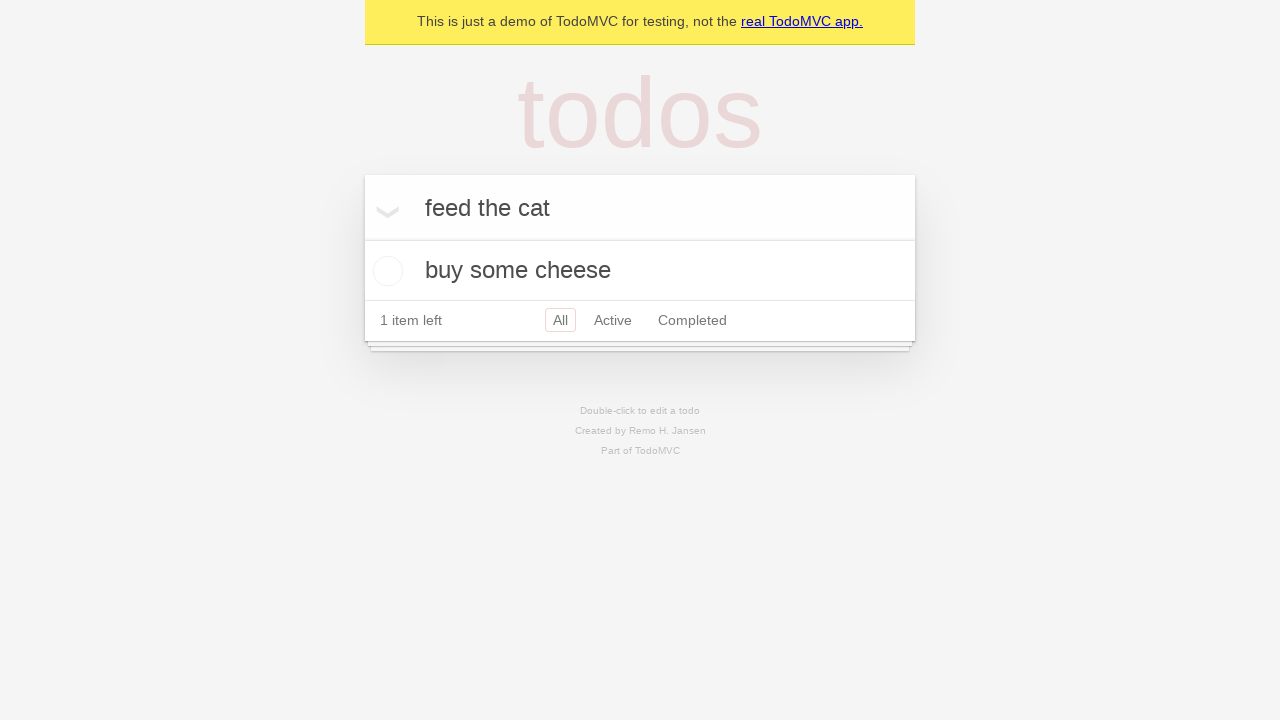

Pressed Enter to create second todo on internal:attr=[placeholder="What needs to be done?"i]
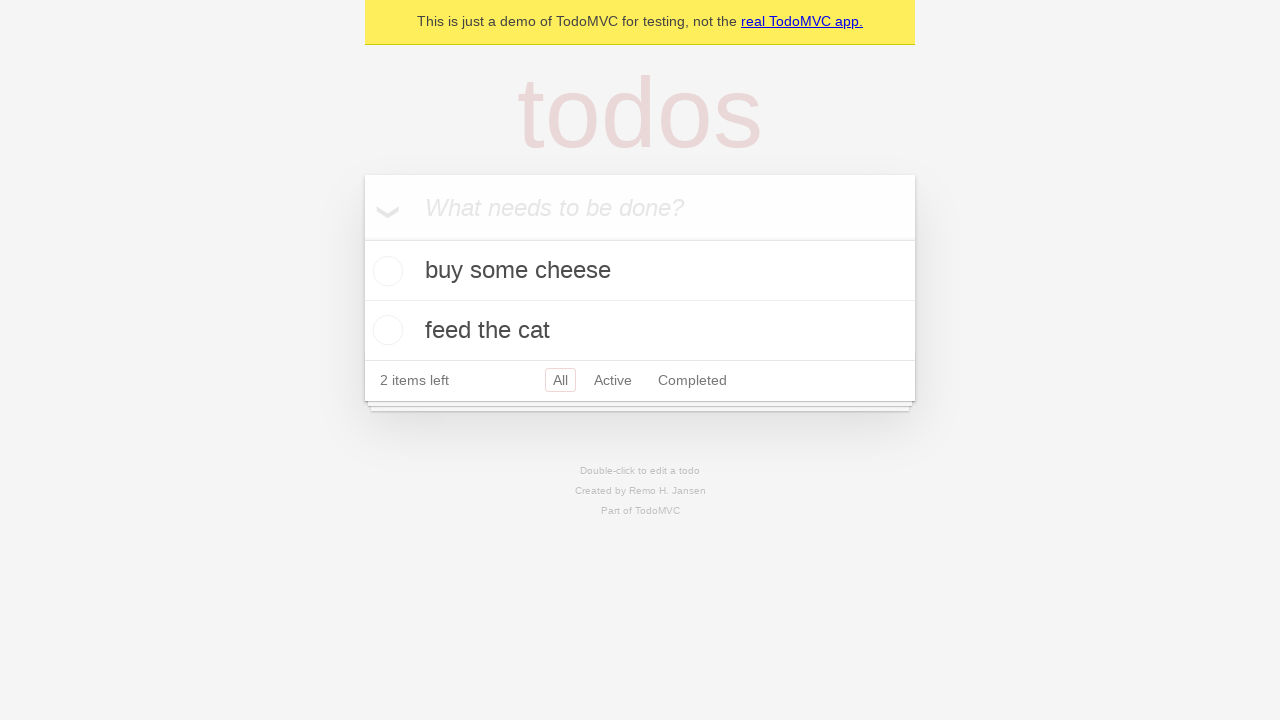

Filled todo input with 'book a doctors appointment' on internal:attr=[placeholder="What needs to be done?"i]
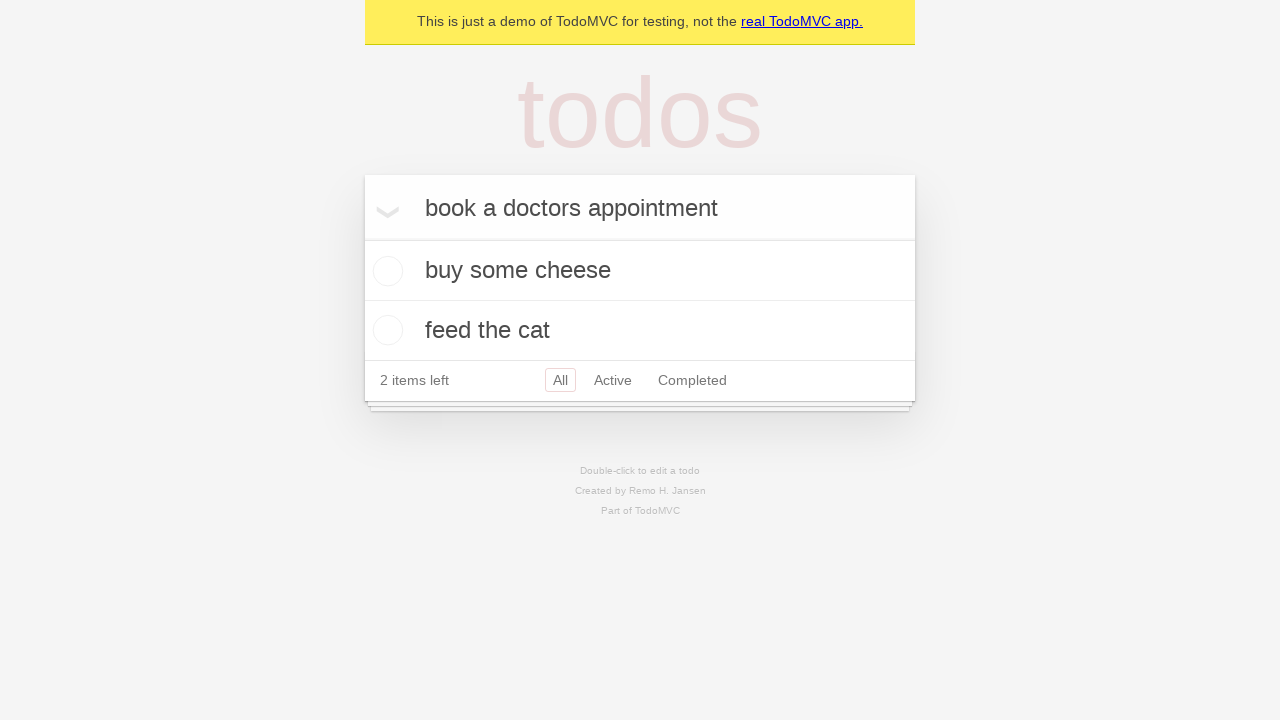

Pressed Enter to create third todo on internal:attr=[placeholder="What needs to be done?"i]
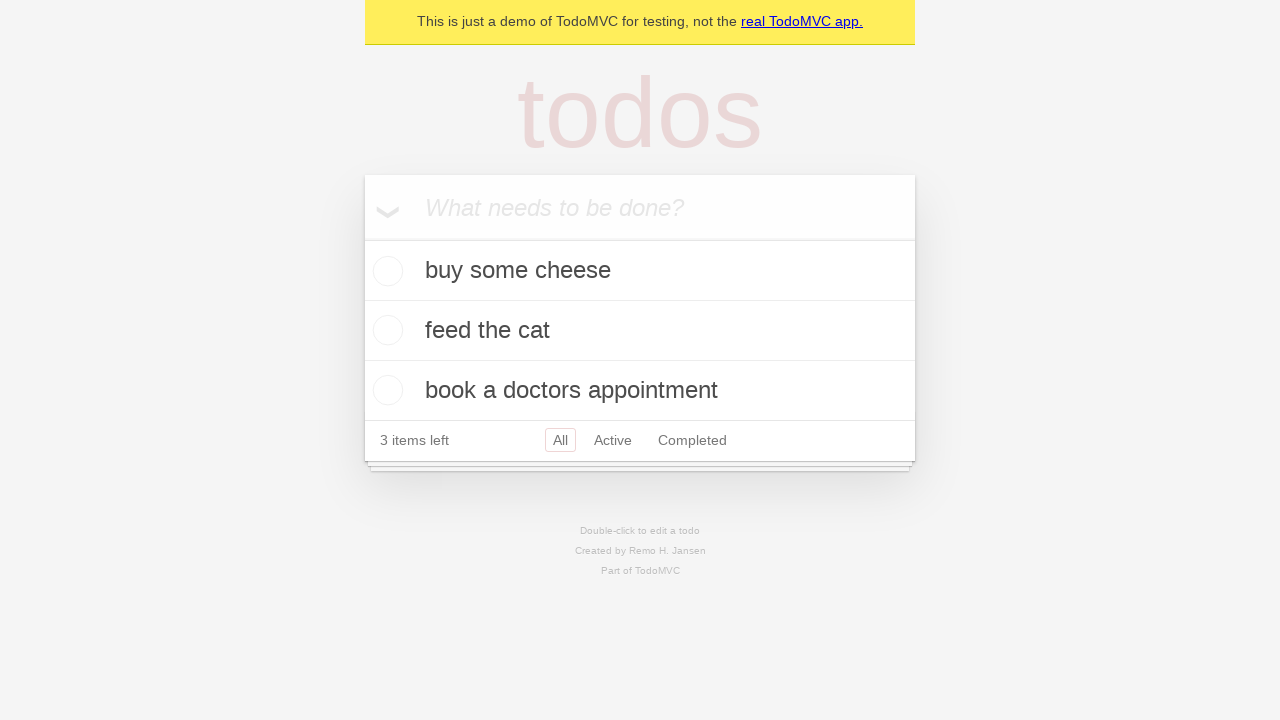

Waited for third todo to load
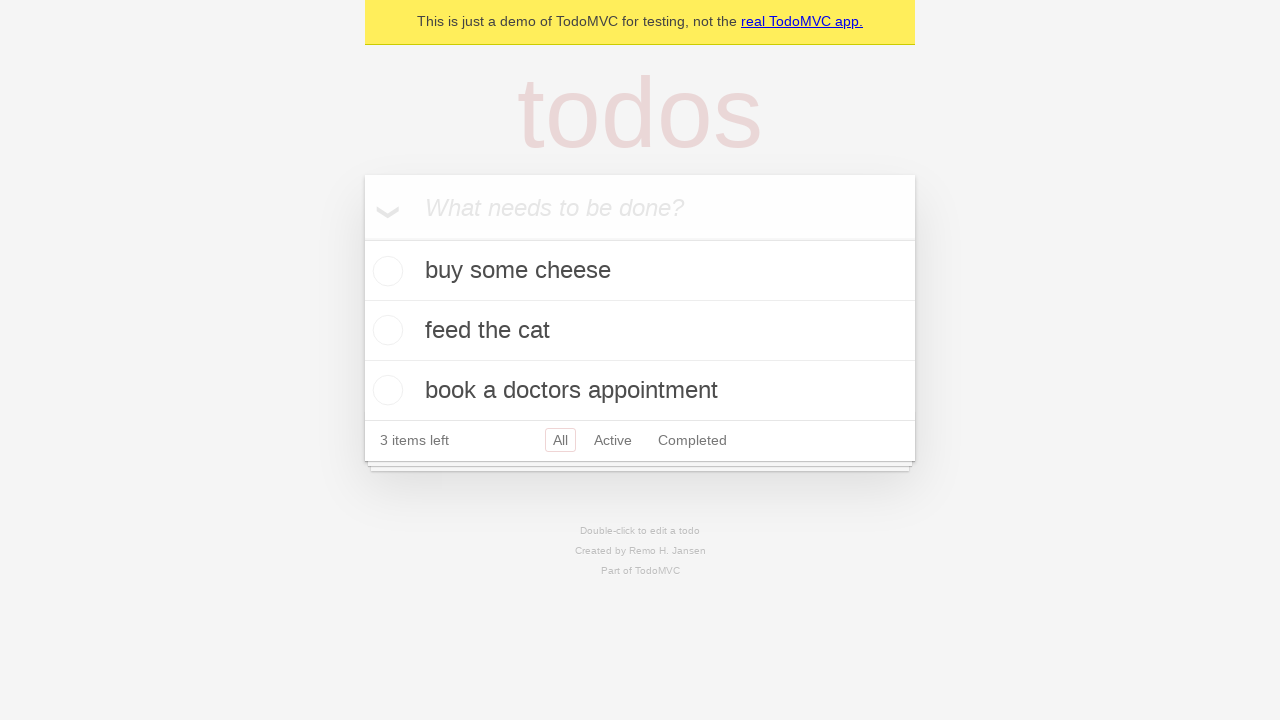

Double-clicked second todo item to enter edit mode at (640, 331) on [data-testid='todo-item'] >> nth=1
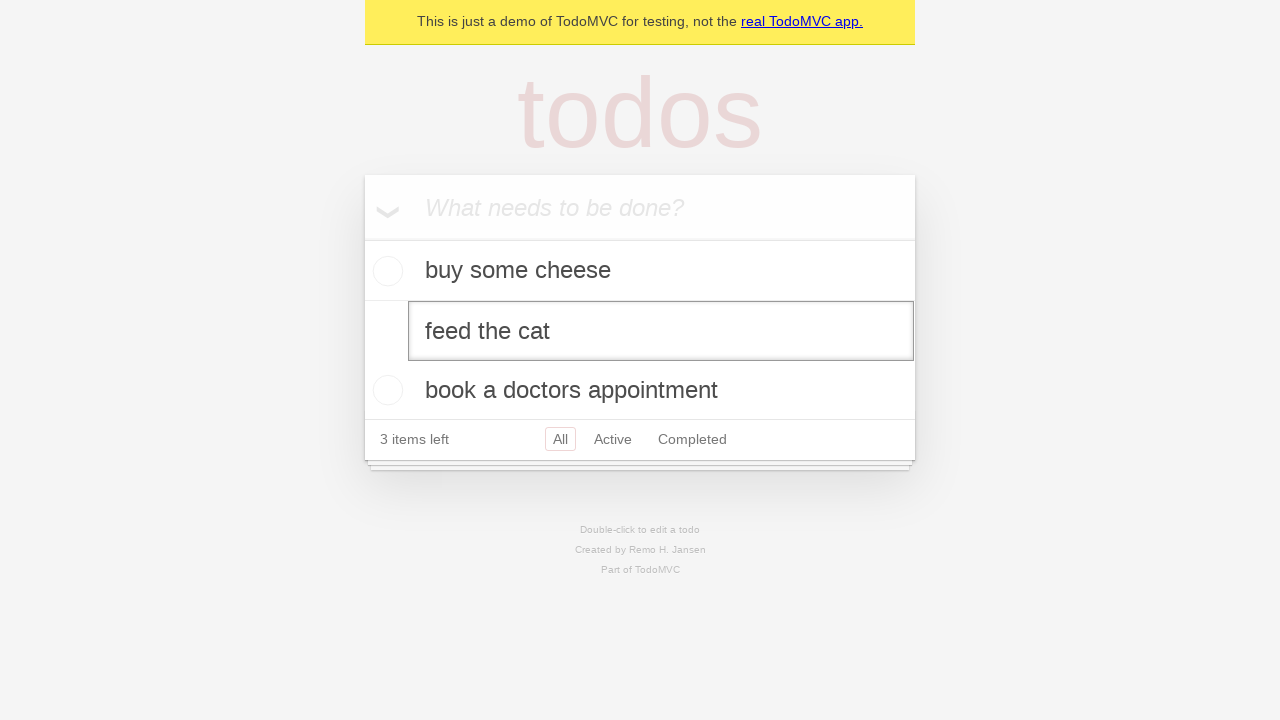

Cleared the todo text by filling with empty string on [data-testid='todo-item'] >> nth=1 >> internal:role=textbox[name="Edit"i]
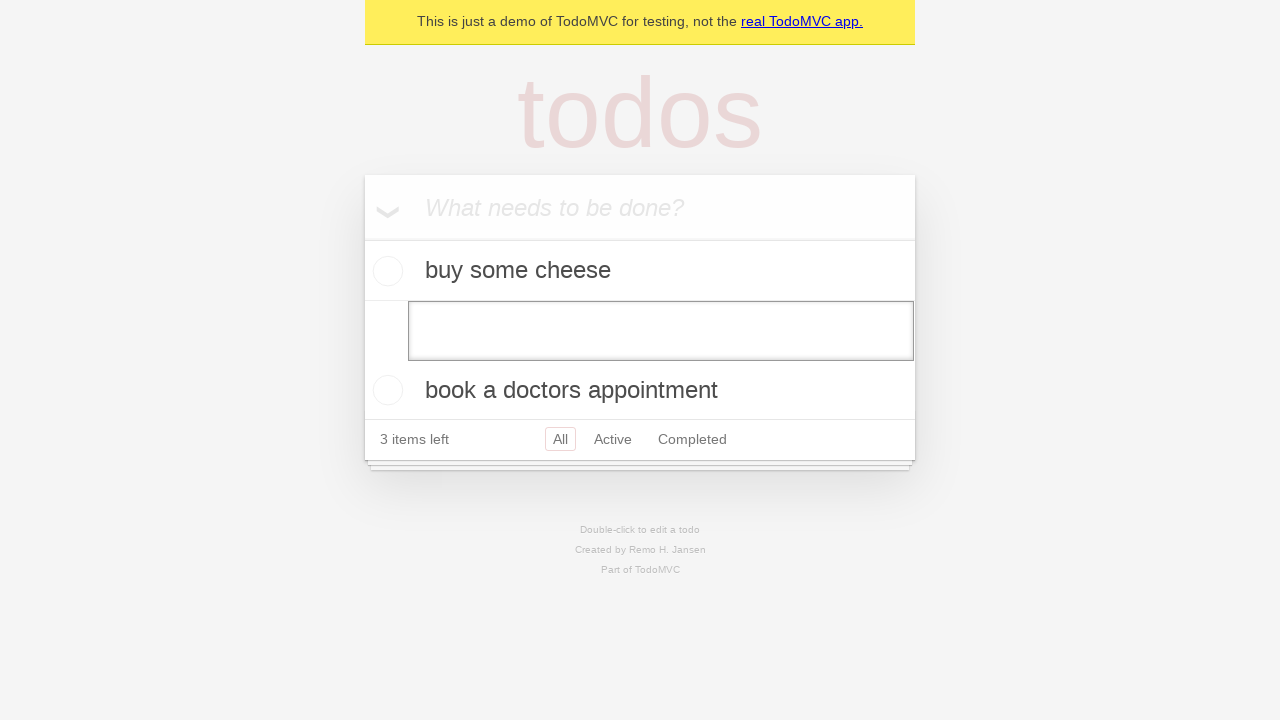

Pressed Enter to confirm deletion of empty todo on [data-testid='todo-item'] >> nth=1 >> internal:role=textbox[name="Edit"i]
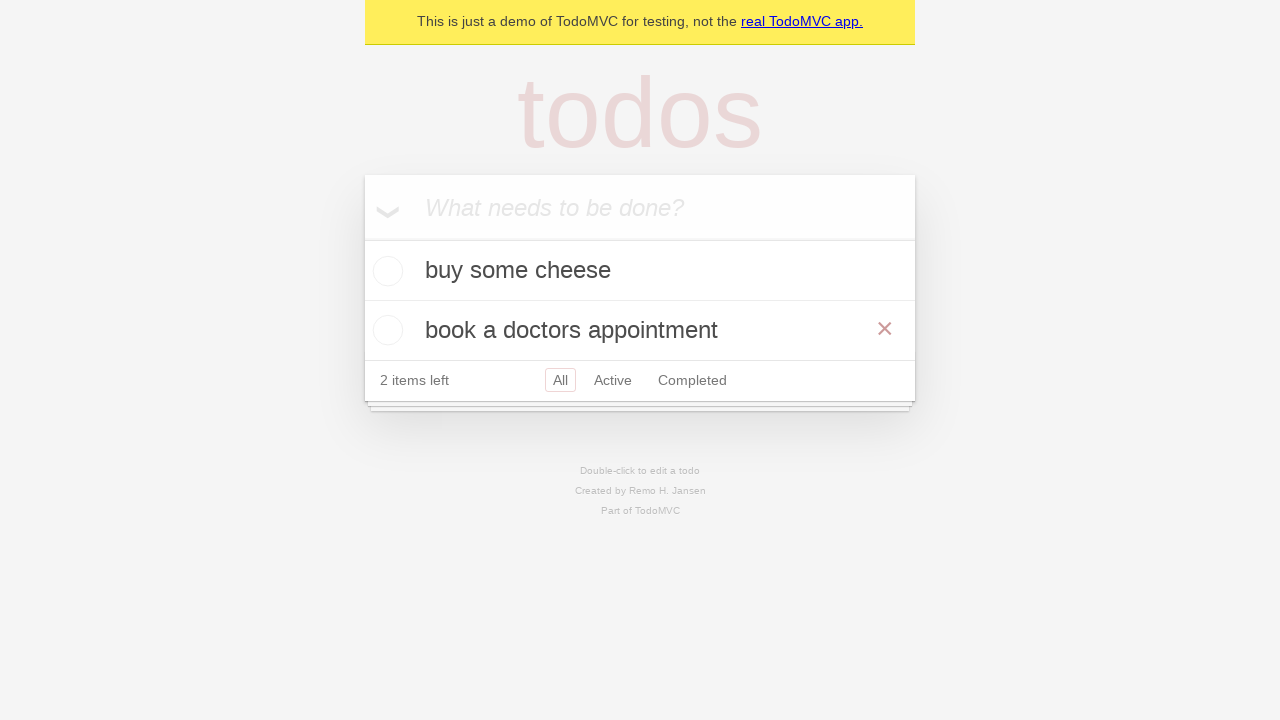

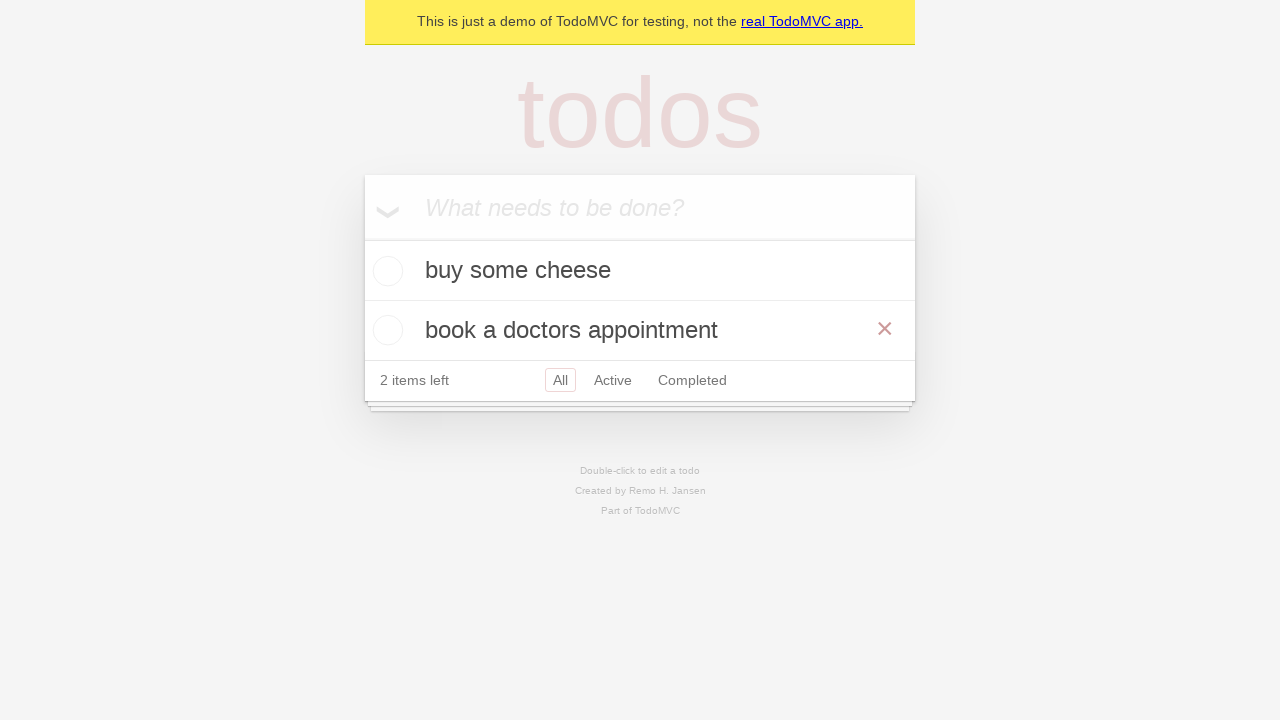